Tests negative validation scenario on a bank registration form by entering an invalid email format (missing domain) and verifying that an error message is displayed when trying to proceed.

Starting URL: https://stage.acmebank.org/

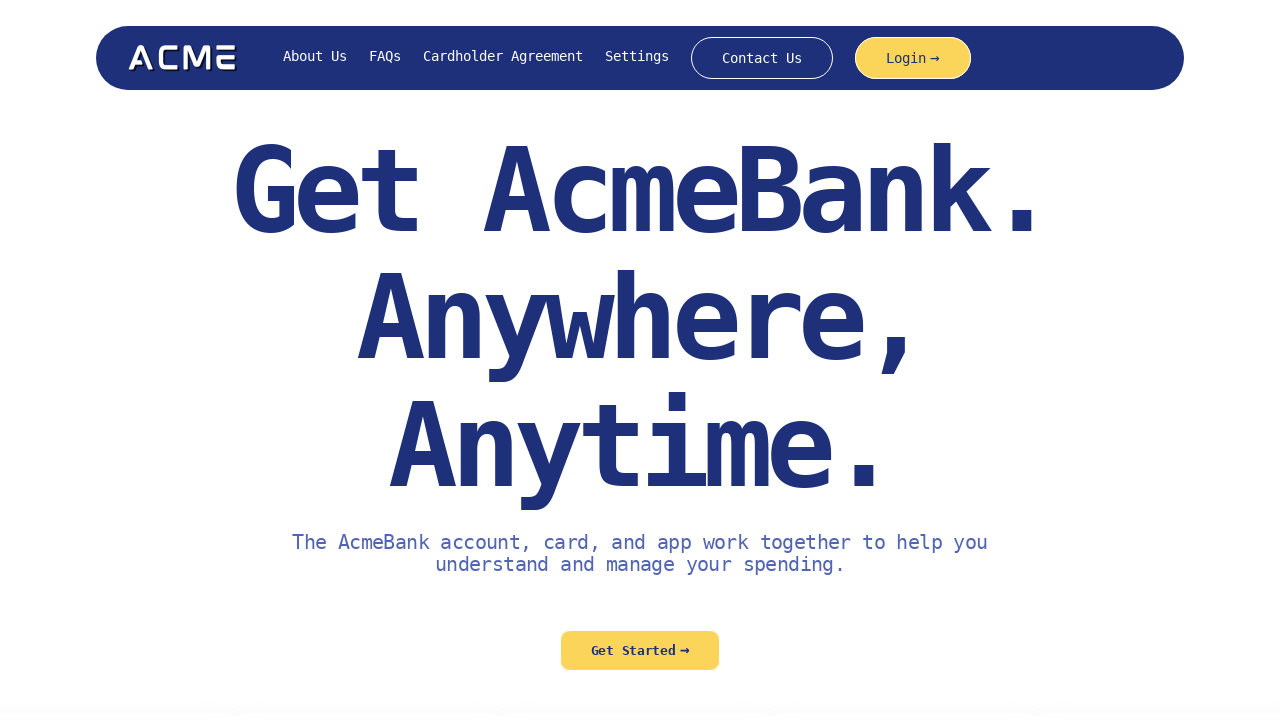

Clicked Settings button at (637, 57) on internal:text="Settings"i >> nth=0
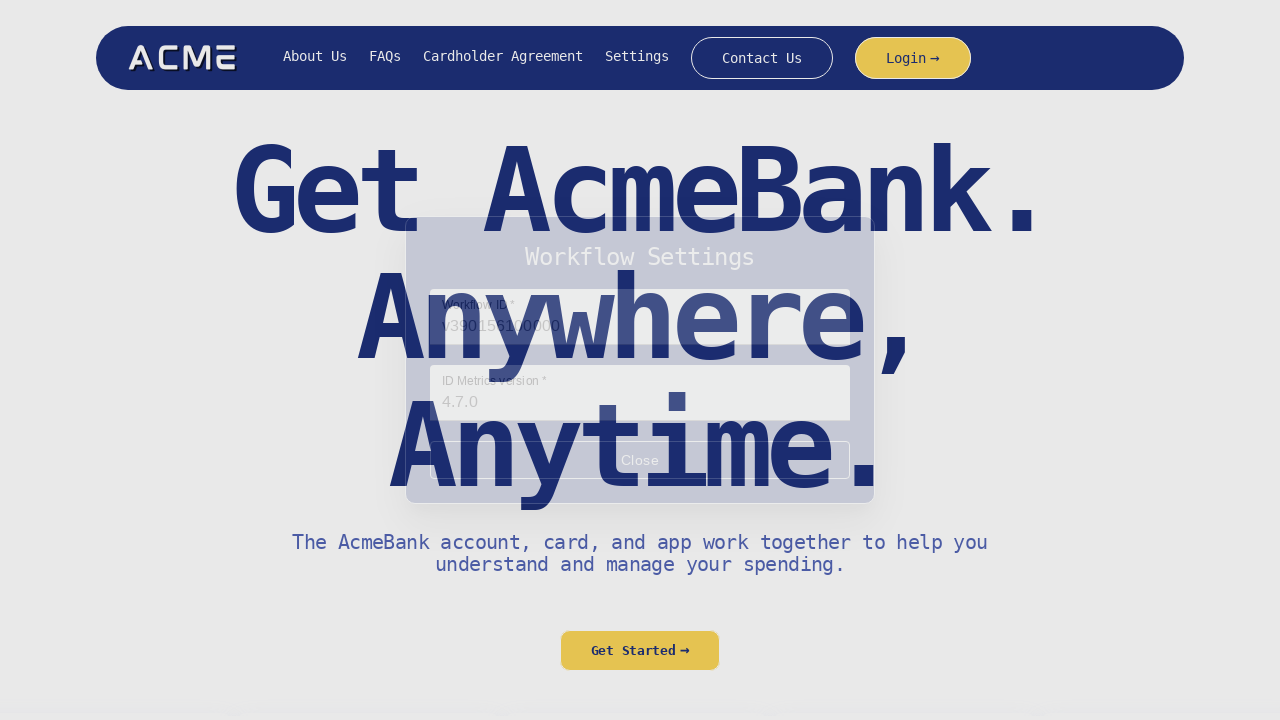

Filled configuration value field on xpath=//input[@value='v390156100000']
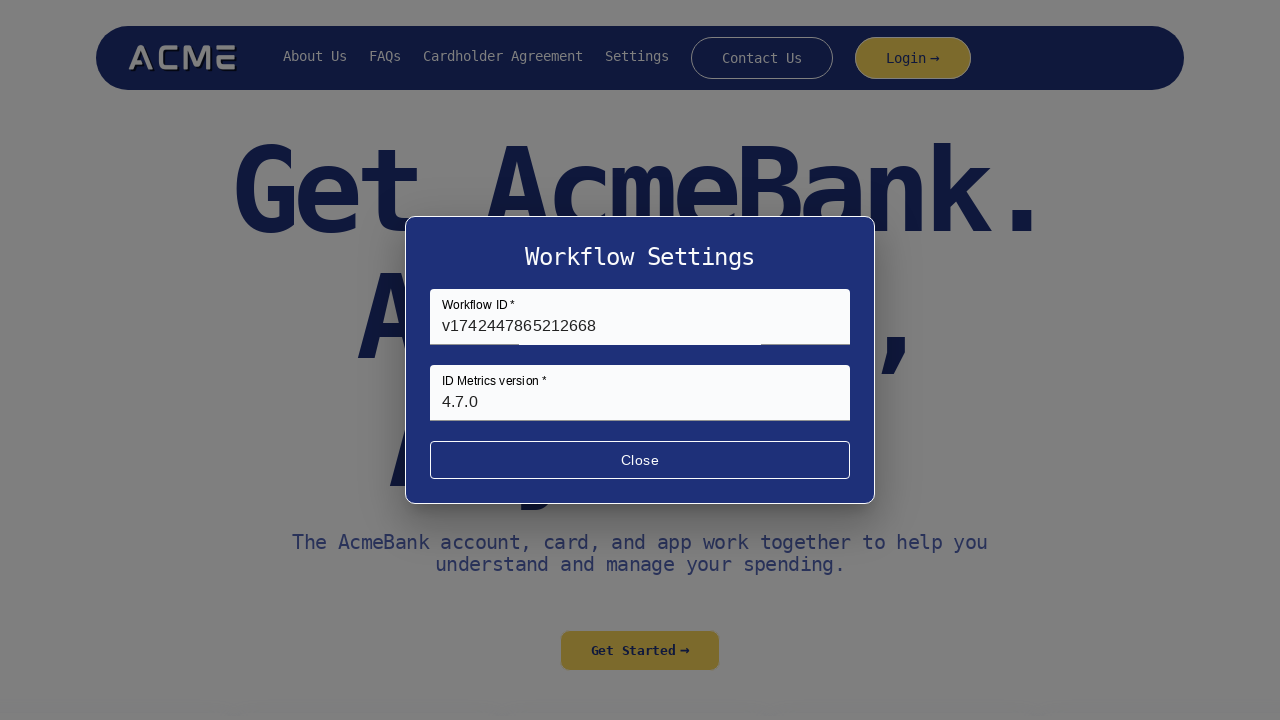

Closed settings dialog at (640, 460) on xpath=//button[normalize-space()='Close']
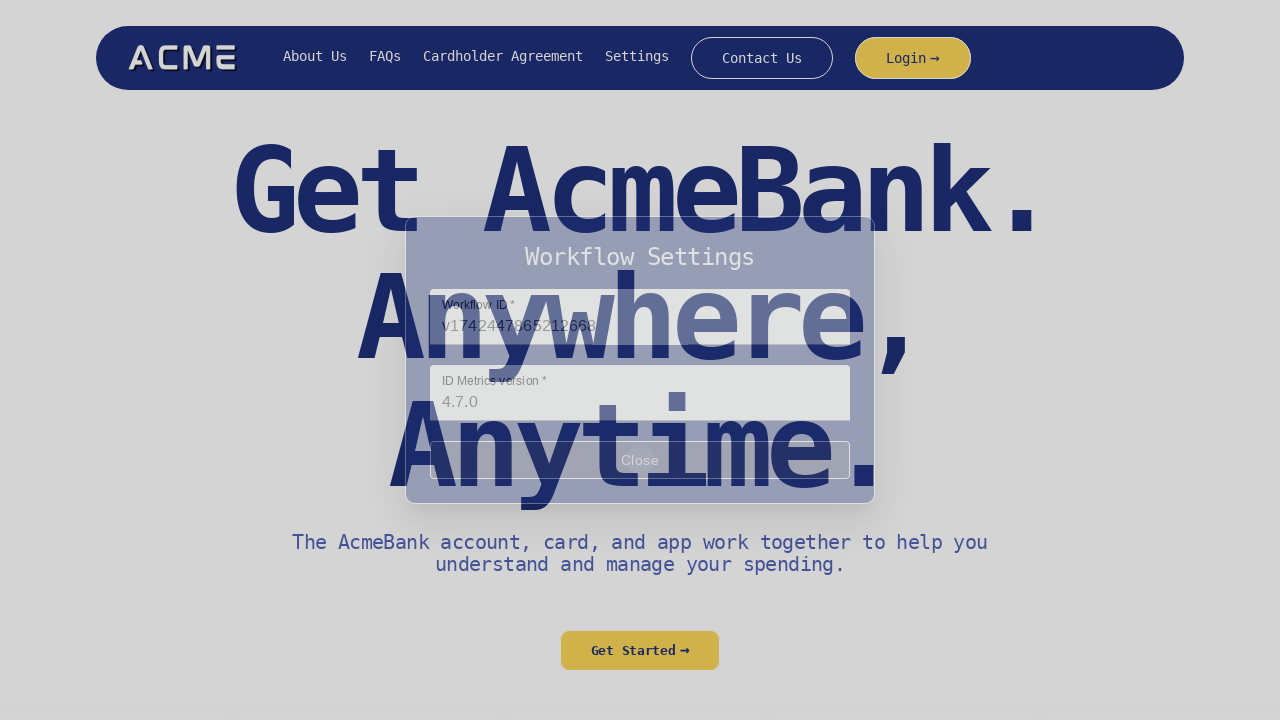

Clicked Get Started button to begin bank registration at (633, 650) on internal:text="Get Started"i
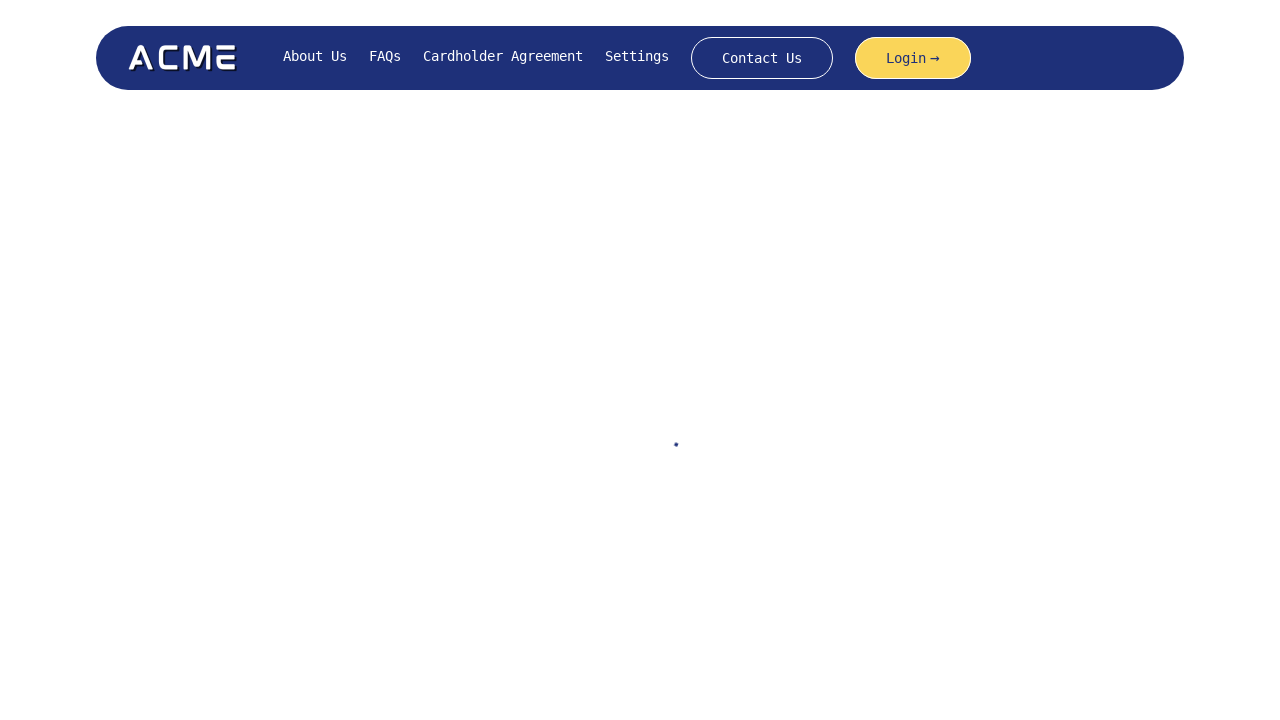

Entered first name 'Kevin' on internal:attr=[placeholder="First Name"i]
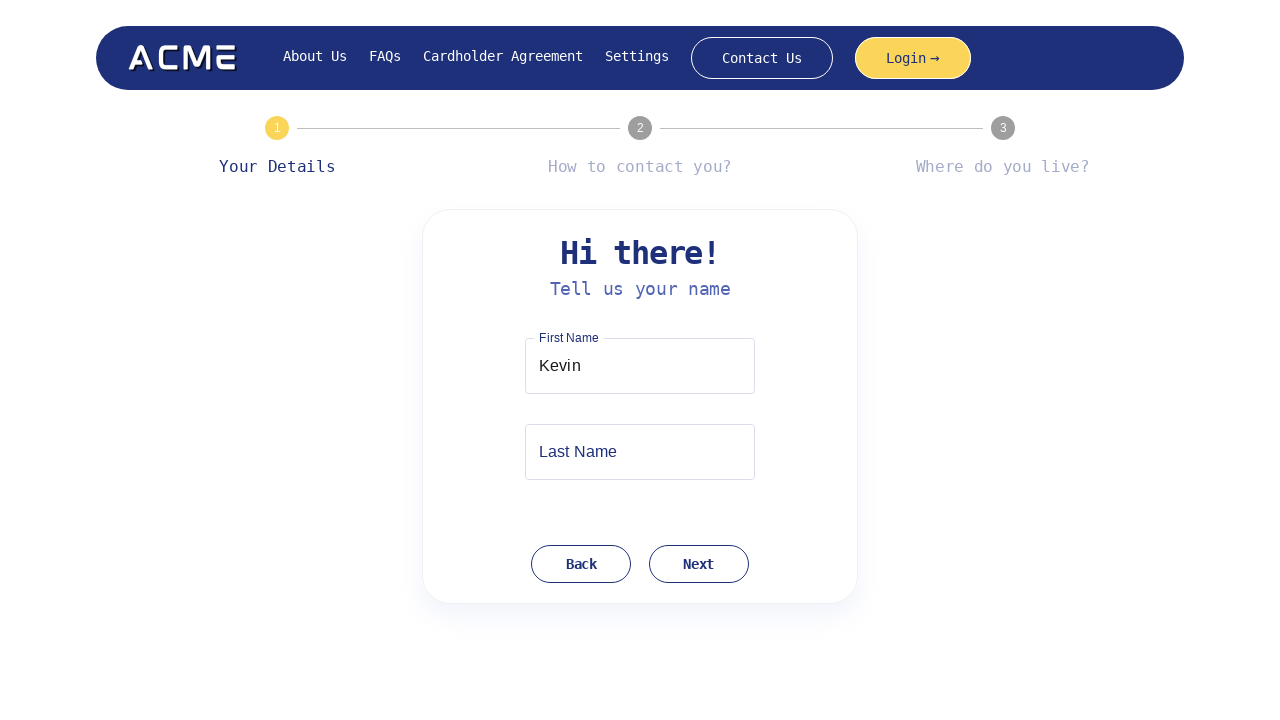

Entered last name 'Harris' on internal:attr=[placeholder="Last Name"i]
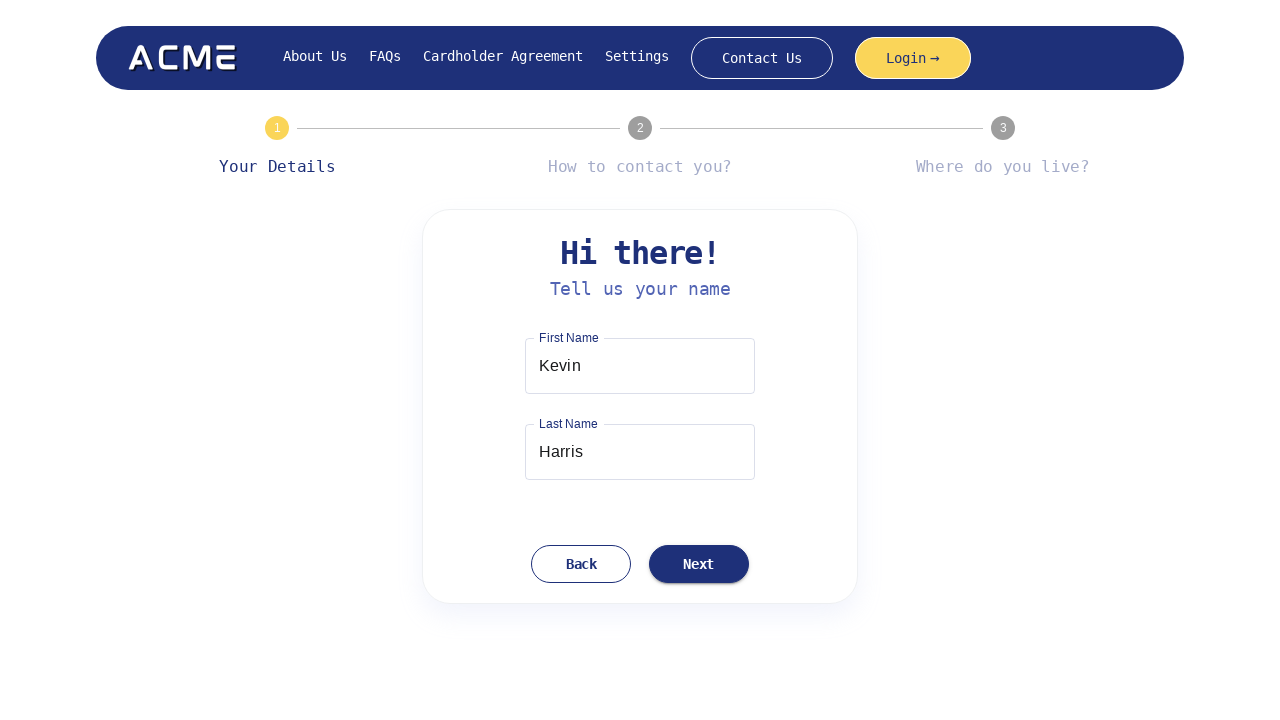

Clicked Next button to proceed to email/phone section at (699, 564) on internal:text="Next"i
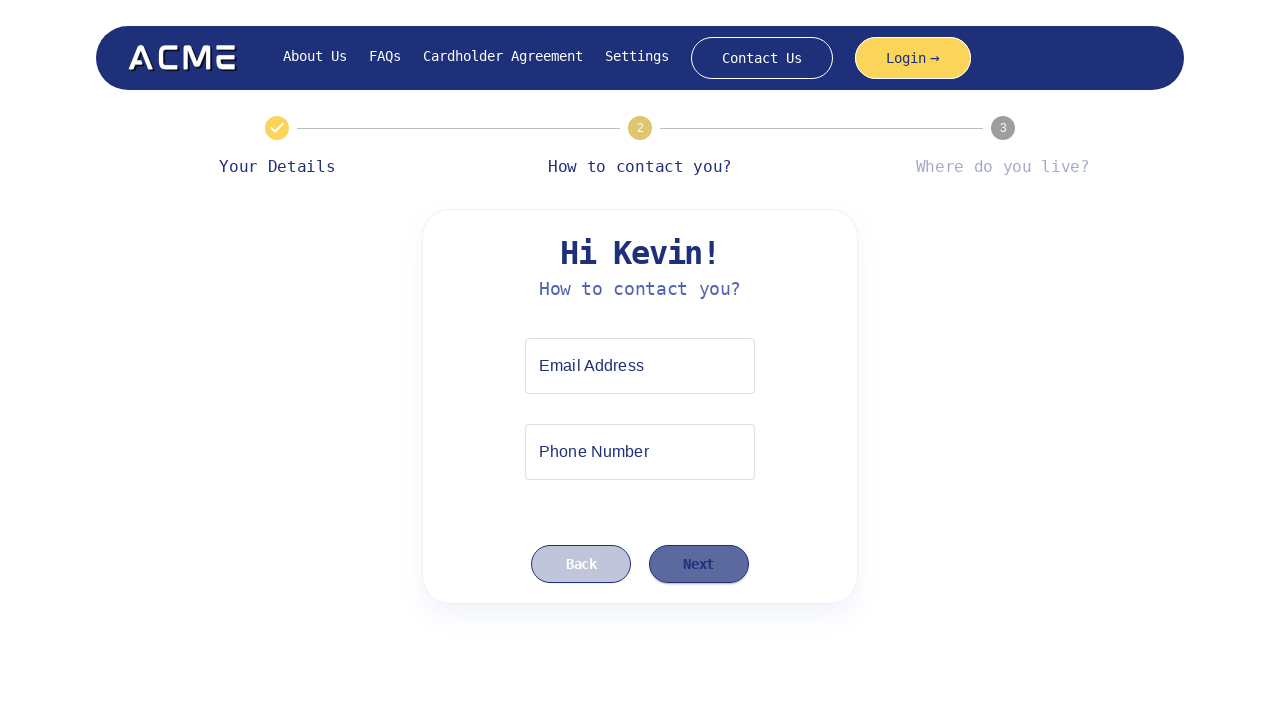

Entered invalid email address 'kharris' (missing domain) to trigger validation error on internal:attr=[placeholder="Email Address"i]
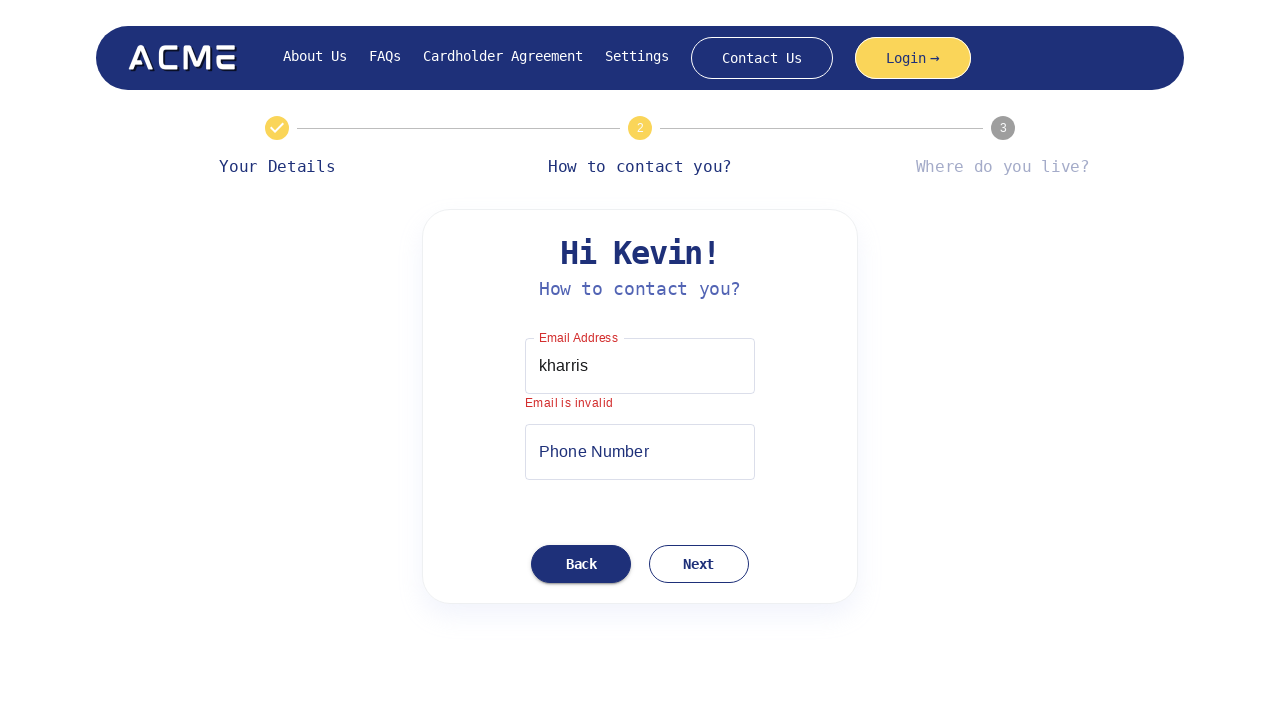

Entered phone number '3472636617' on internal:attr=[placeholder="Phone Number"i]
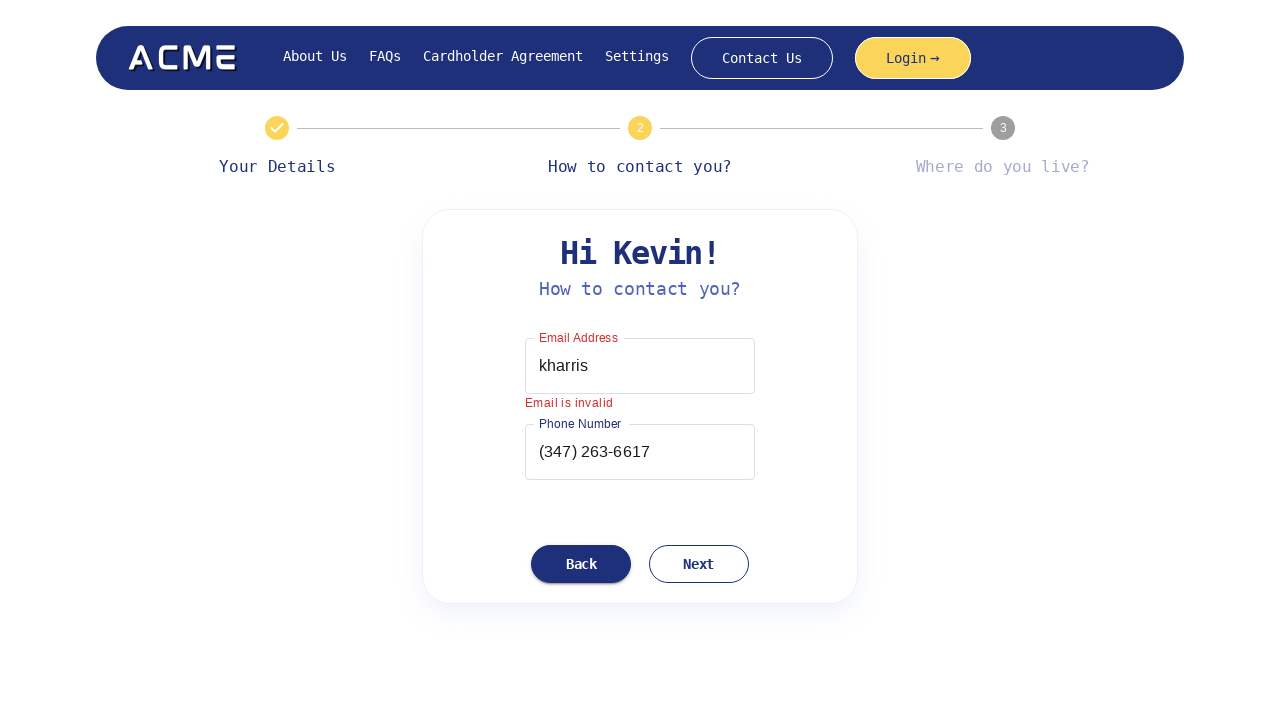

Clicked next/submit button to trigger email validation at (640, 564) on xpath=//div[@class='progress-stepper-next-back']
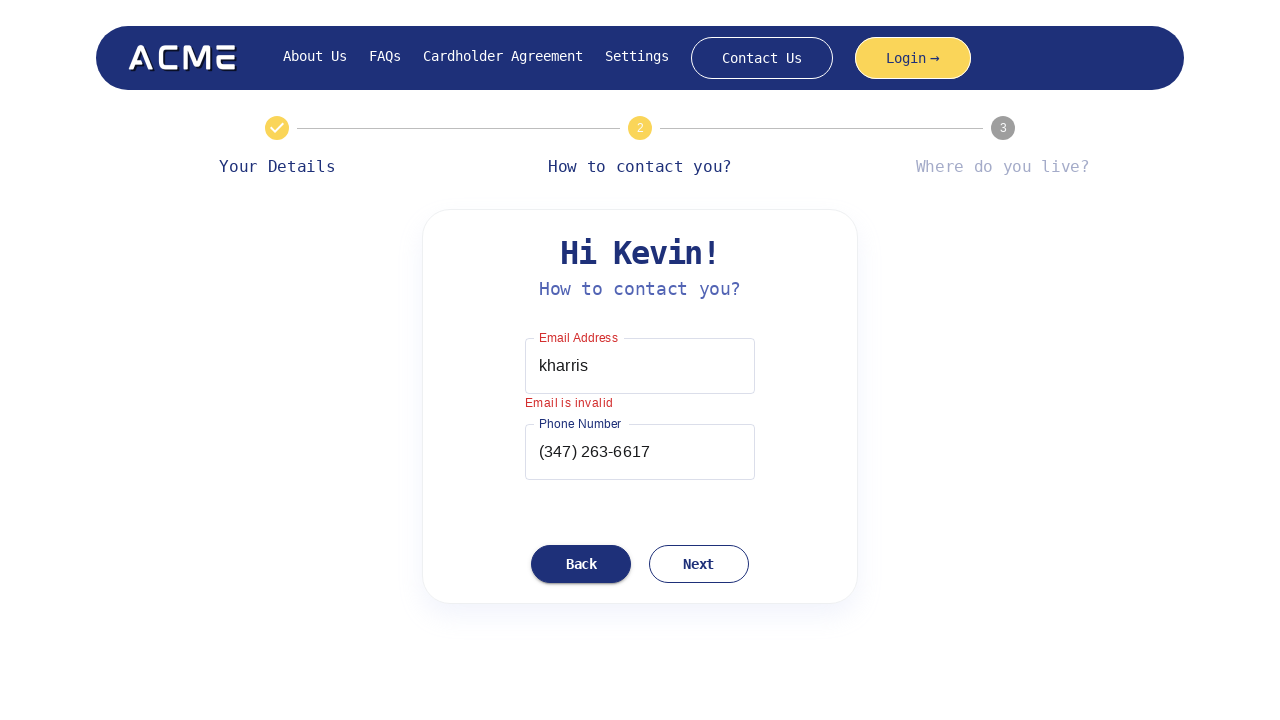

Email validation error message appeared, confirming negative validation scenario
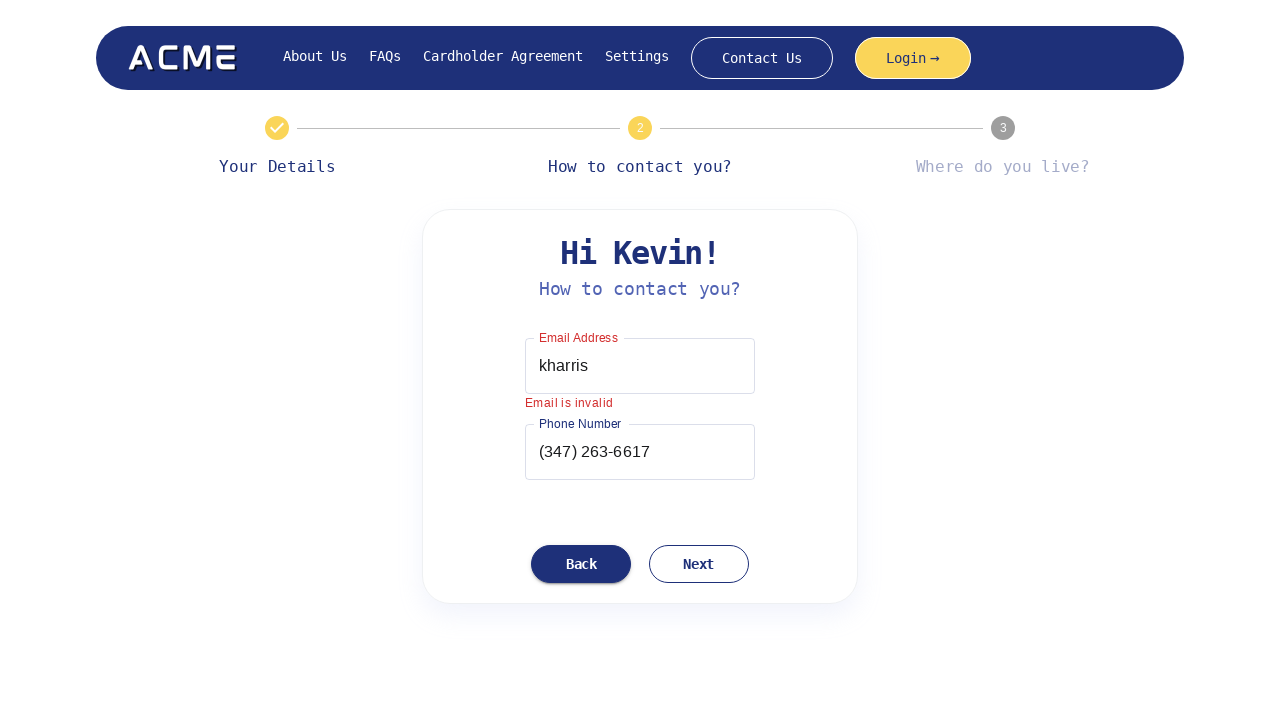

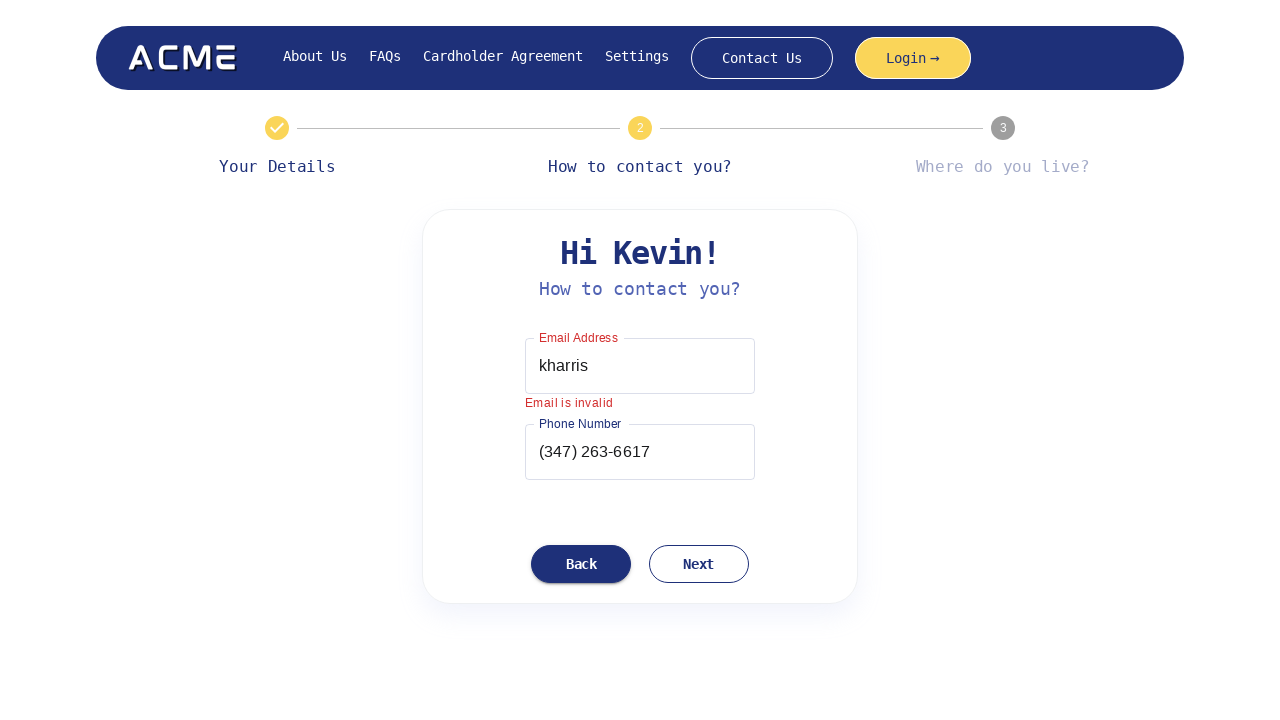